Tests keyboard actions on a text comparison tool by typing "Good-Bye " with shift and space key combinations in the first text box

Starting URL: https://text-compare.com/

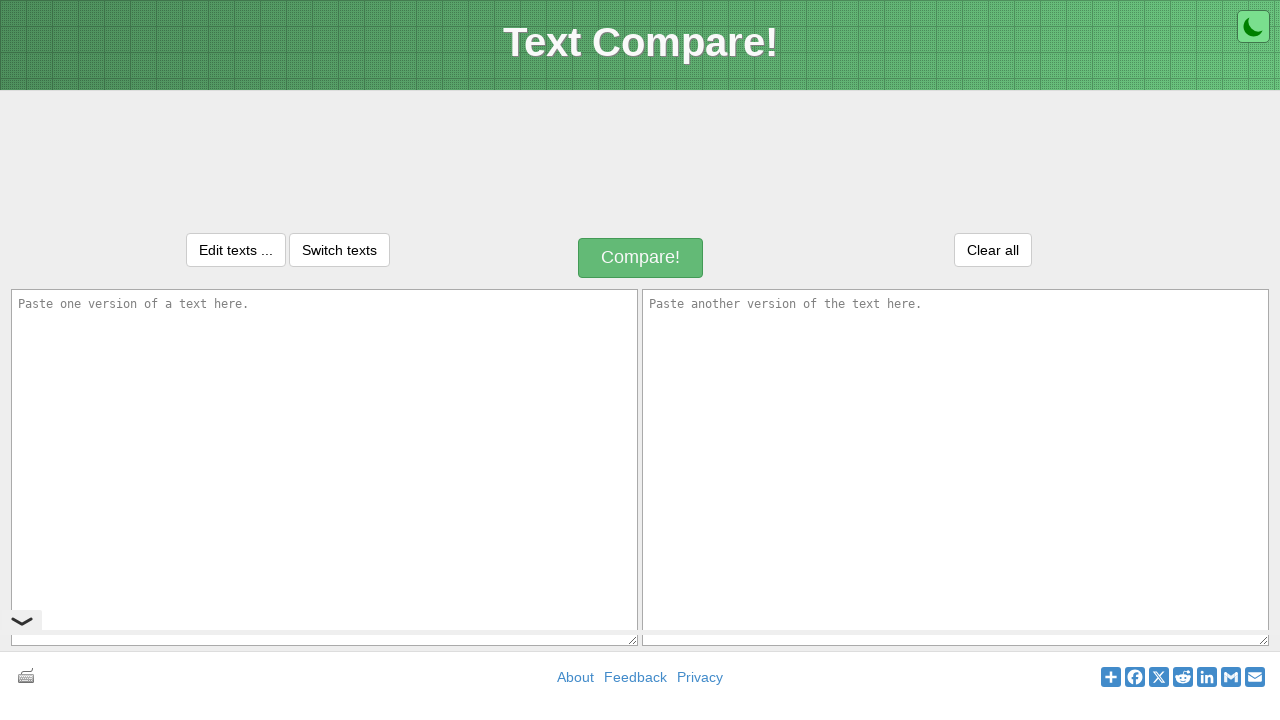

Clicked on the first text box at (324, 467) on textarea[name='text1']
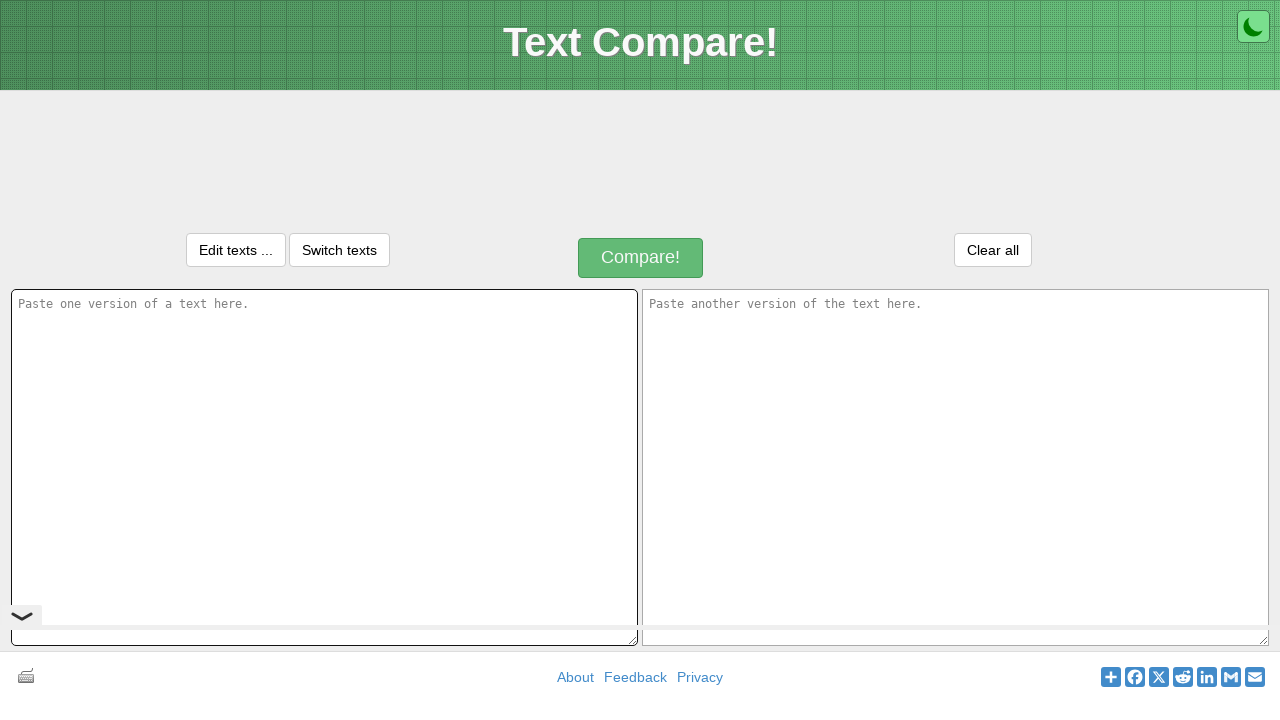

Pressed Shift key down
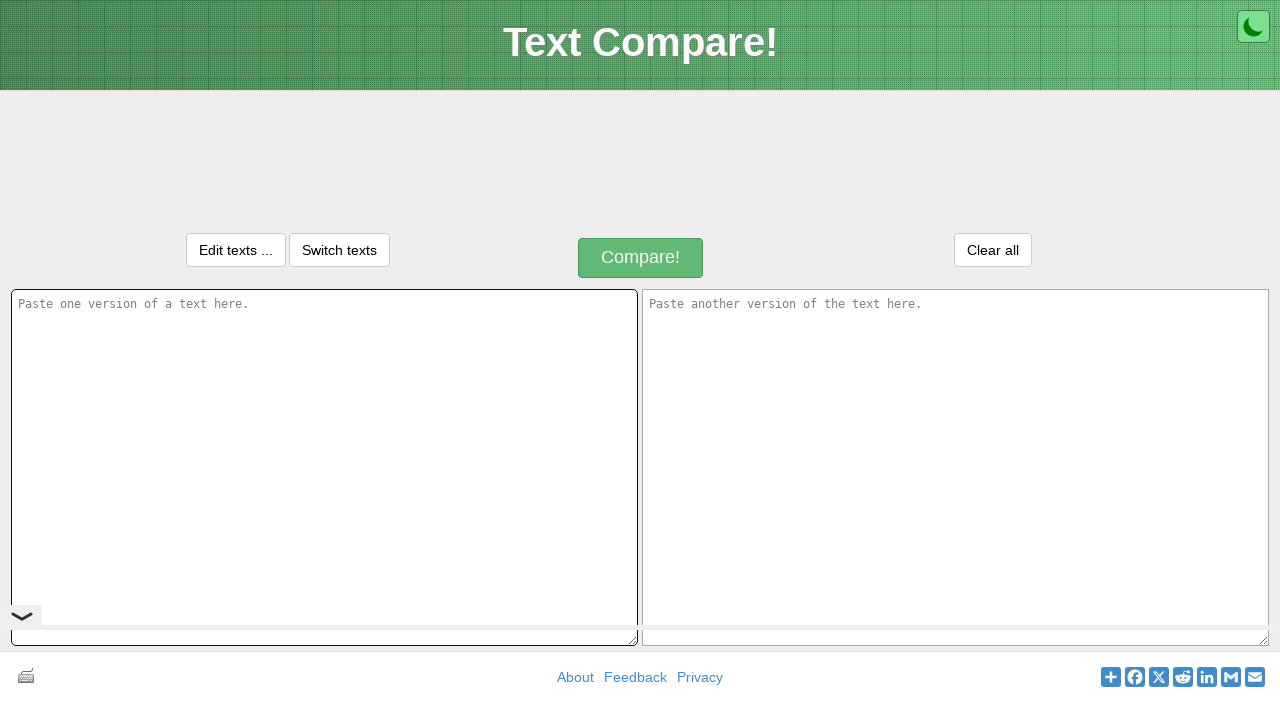

Typed capital 'G' with Shift held
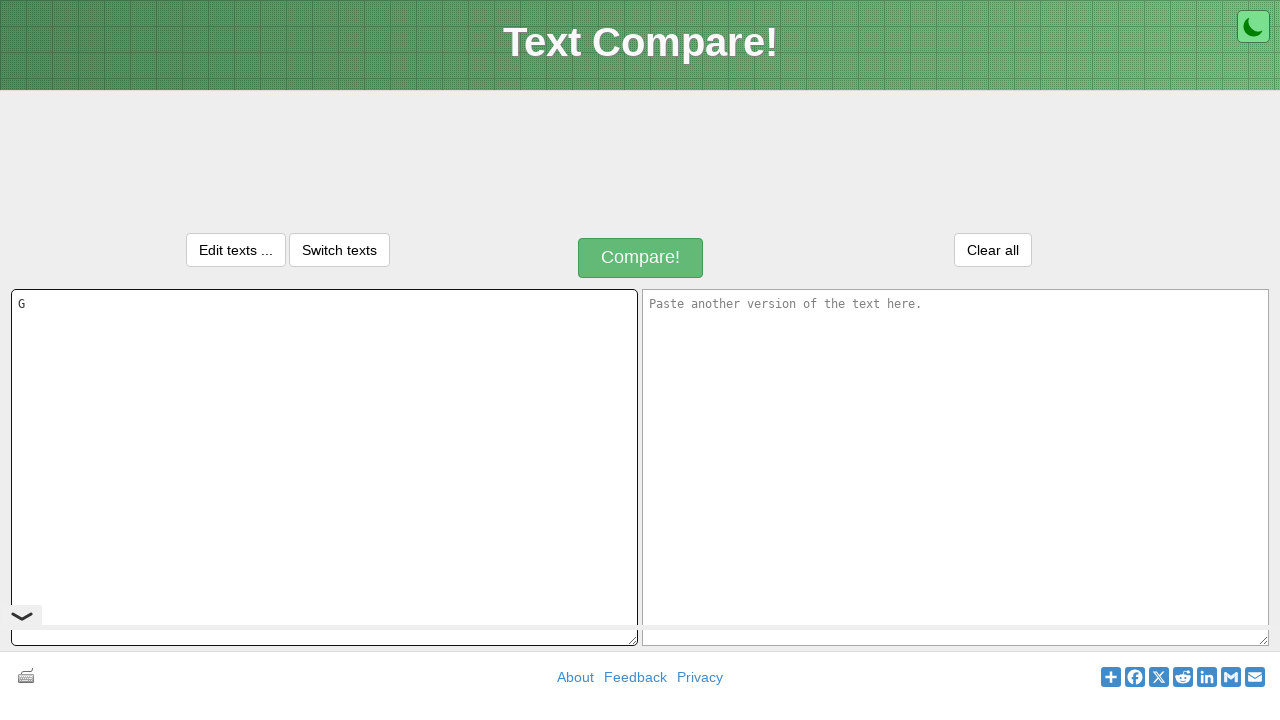

Released Shift key
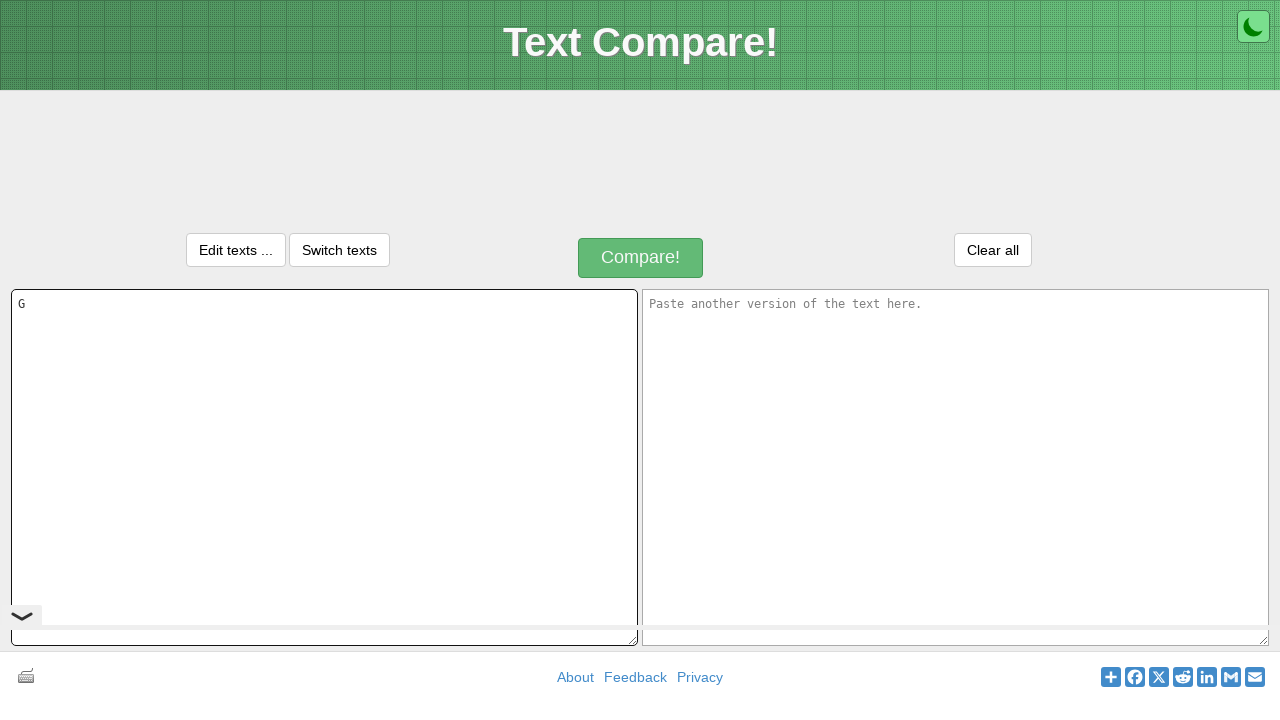

Typed 'ood-Bye'
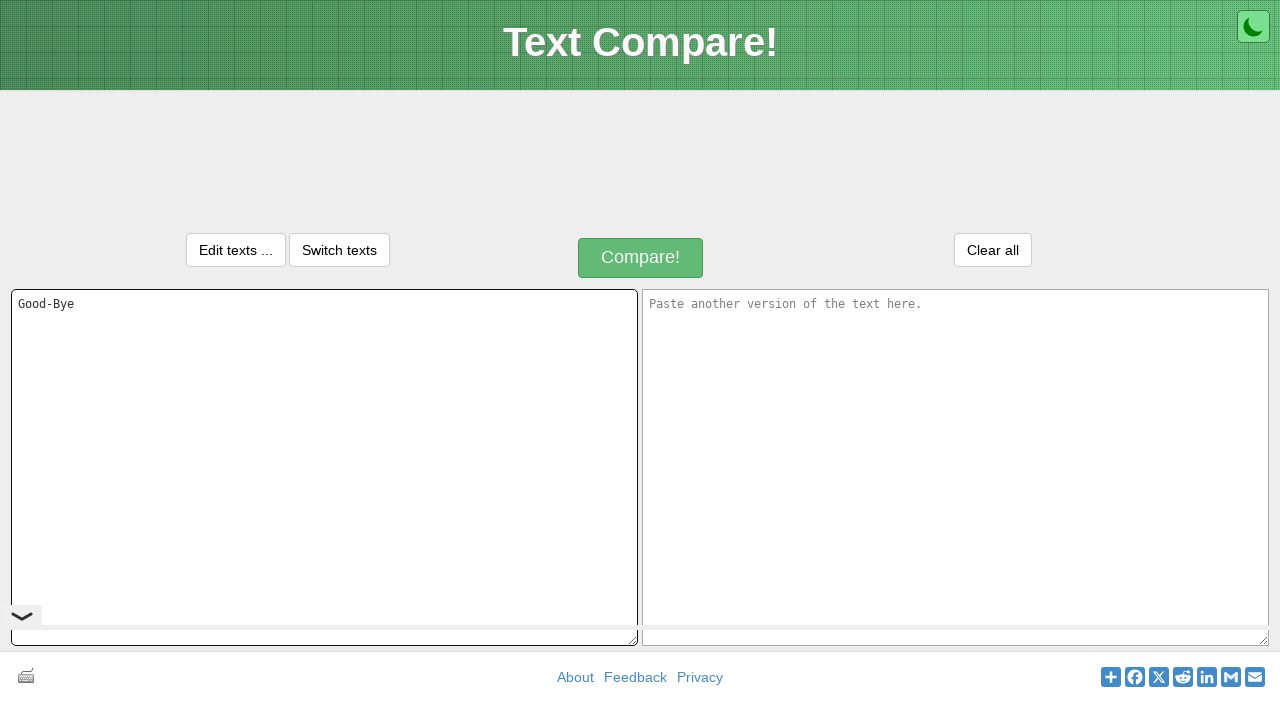

Pressed Space key to add a space after 'Good-Bye'
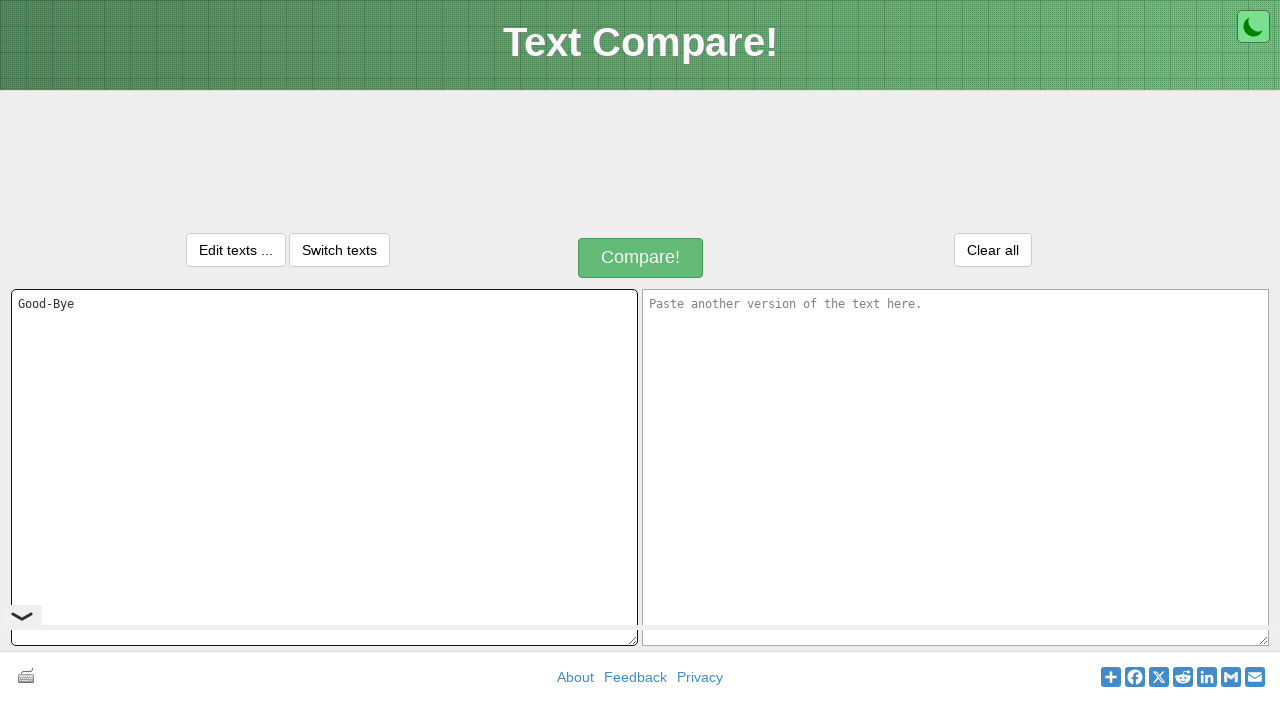

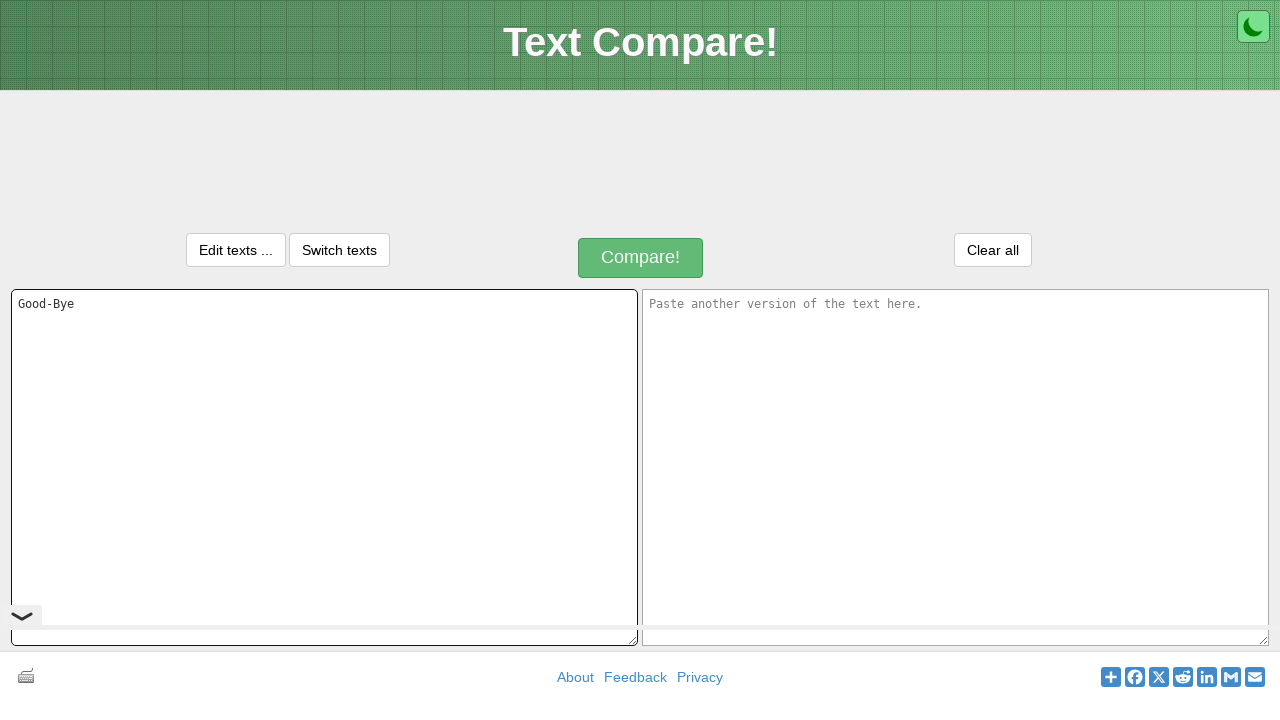